Tests dynamic loading by clicking Start button and waiting for "Hello World!" text to appear

Starting URL: https://the-internet.herokuapp.com/dynamic_loading/2

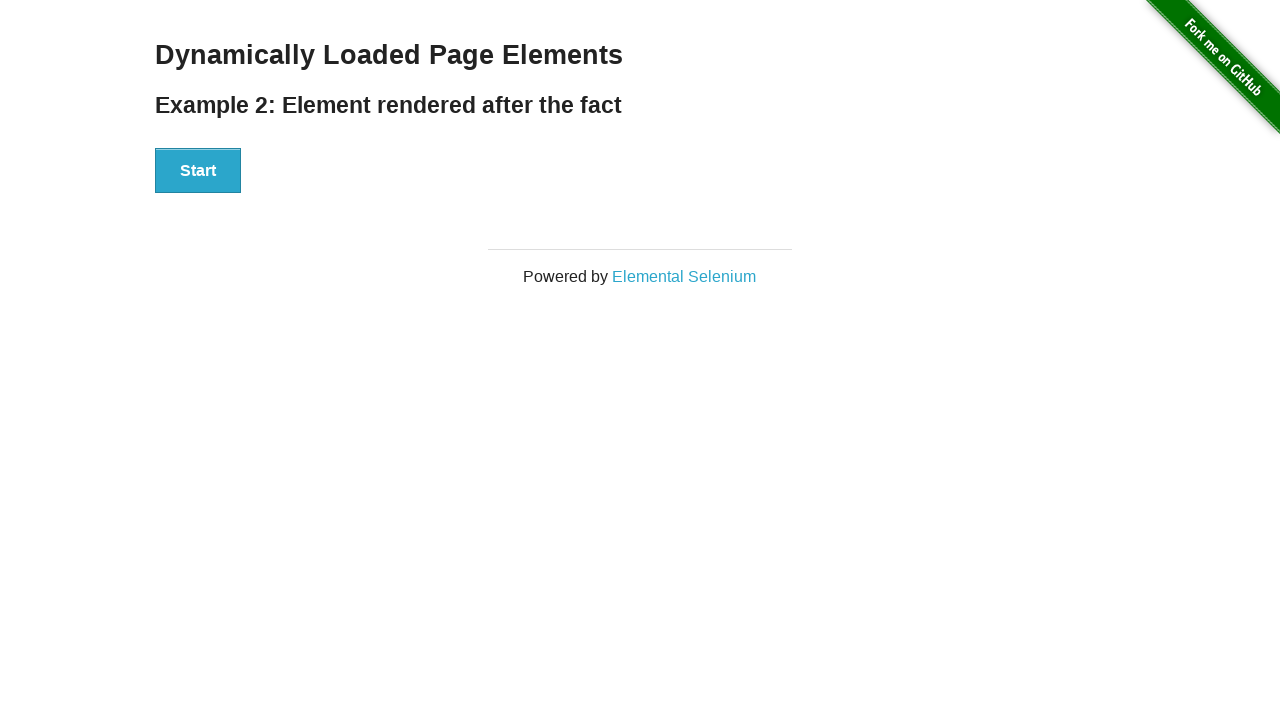

Clicked Start button to initiate dynamic loading at (198, 171) on xpath=//button[contains(text(), 'Start')]
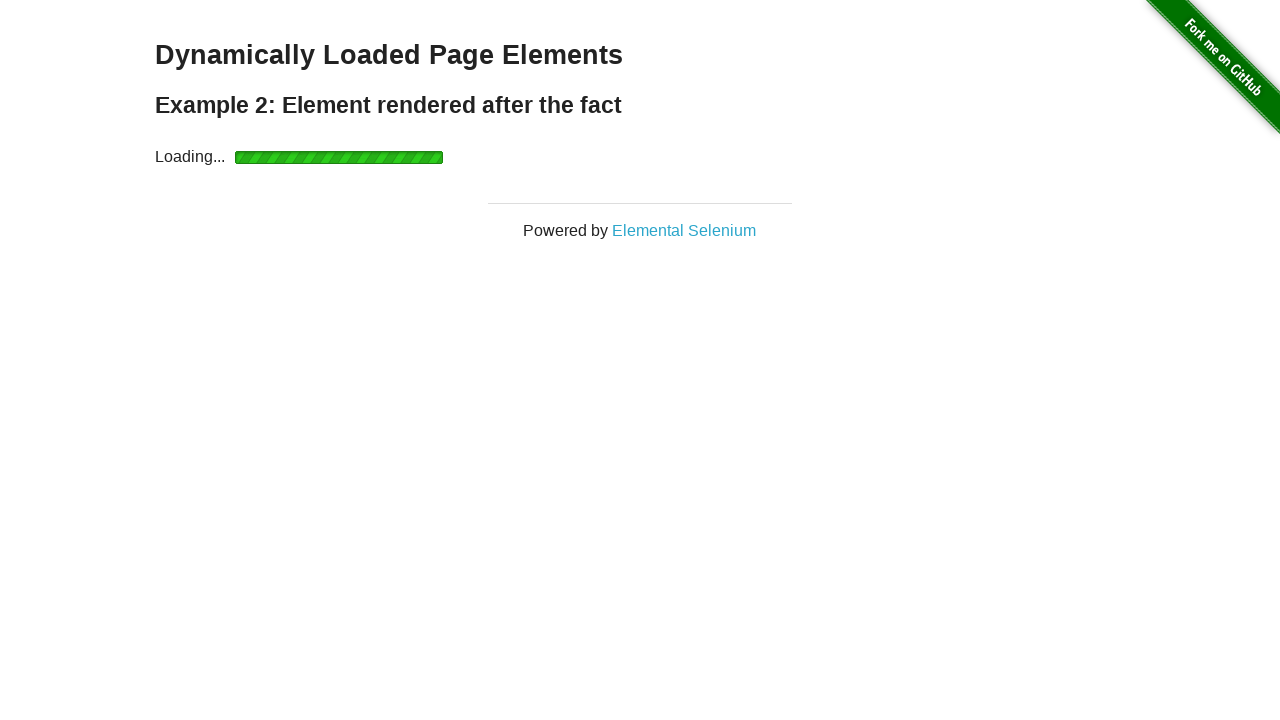

Waited for 'Hello World!' text to appear (dynamic content loaded)
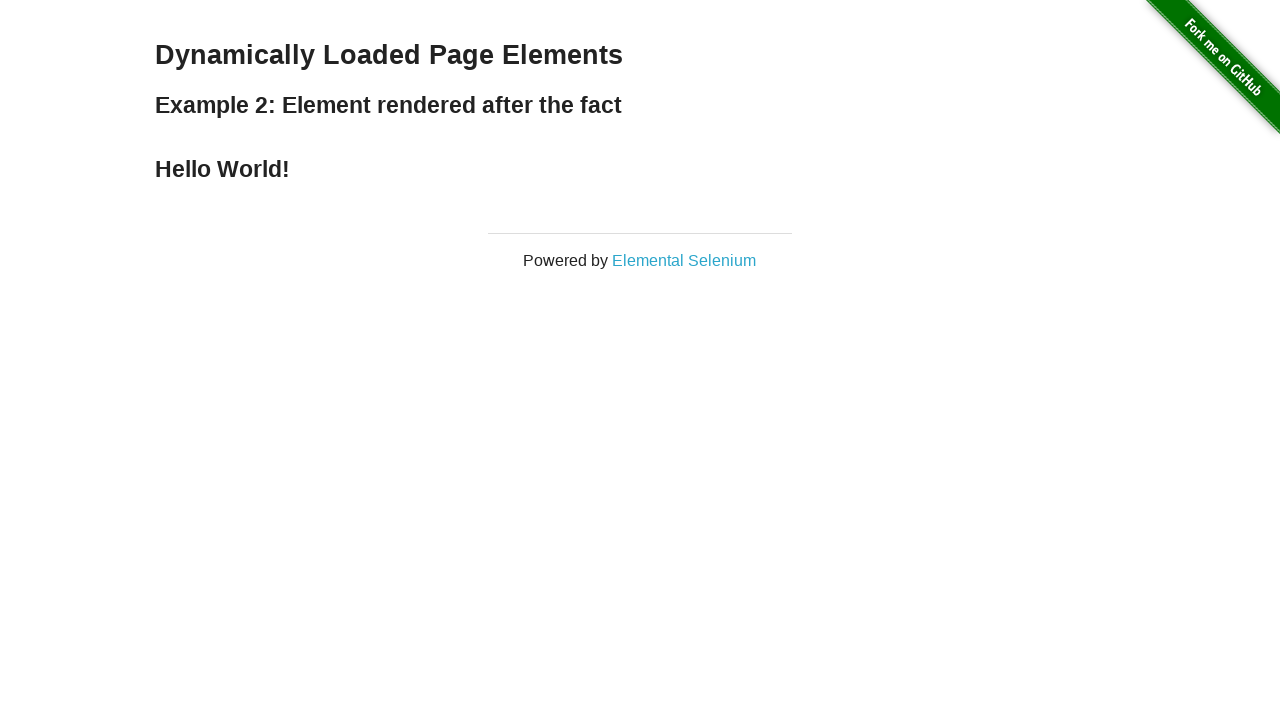

Located 'Hello World!' text element
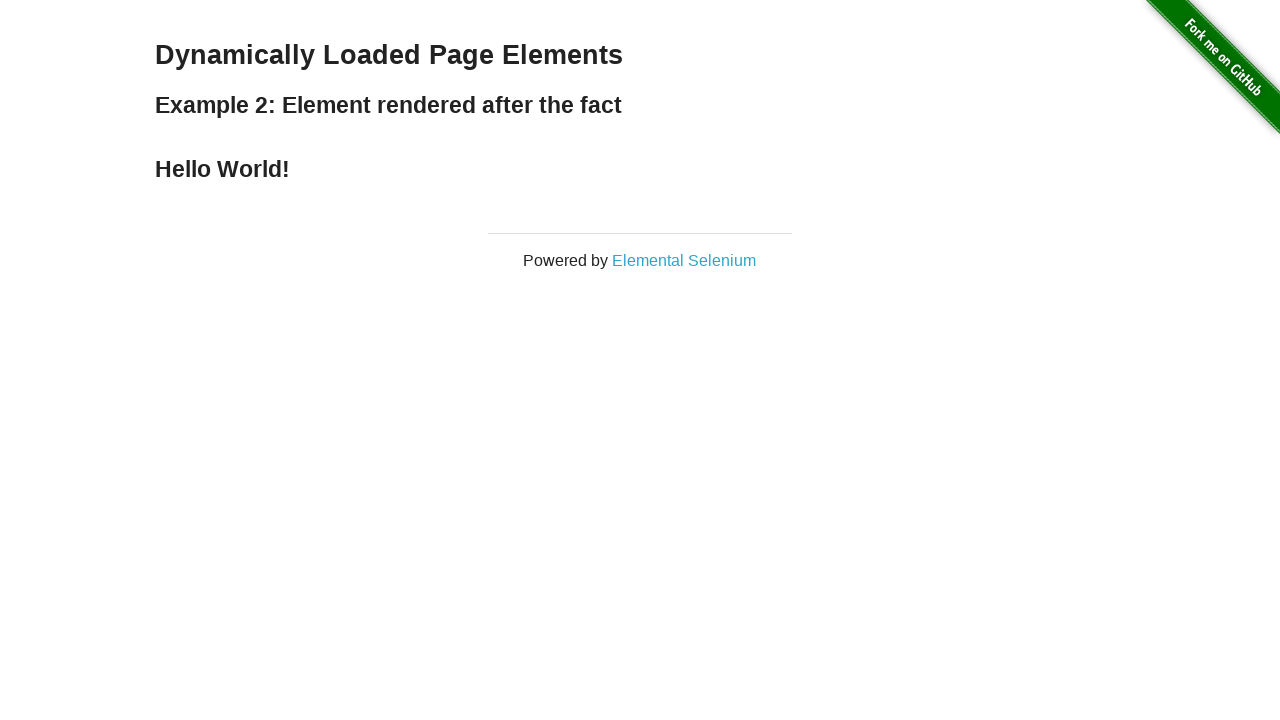

Verified that 'Hello World!' text is displayed correctly
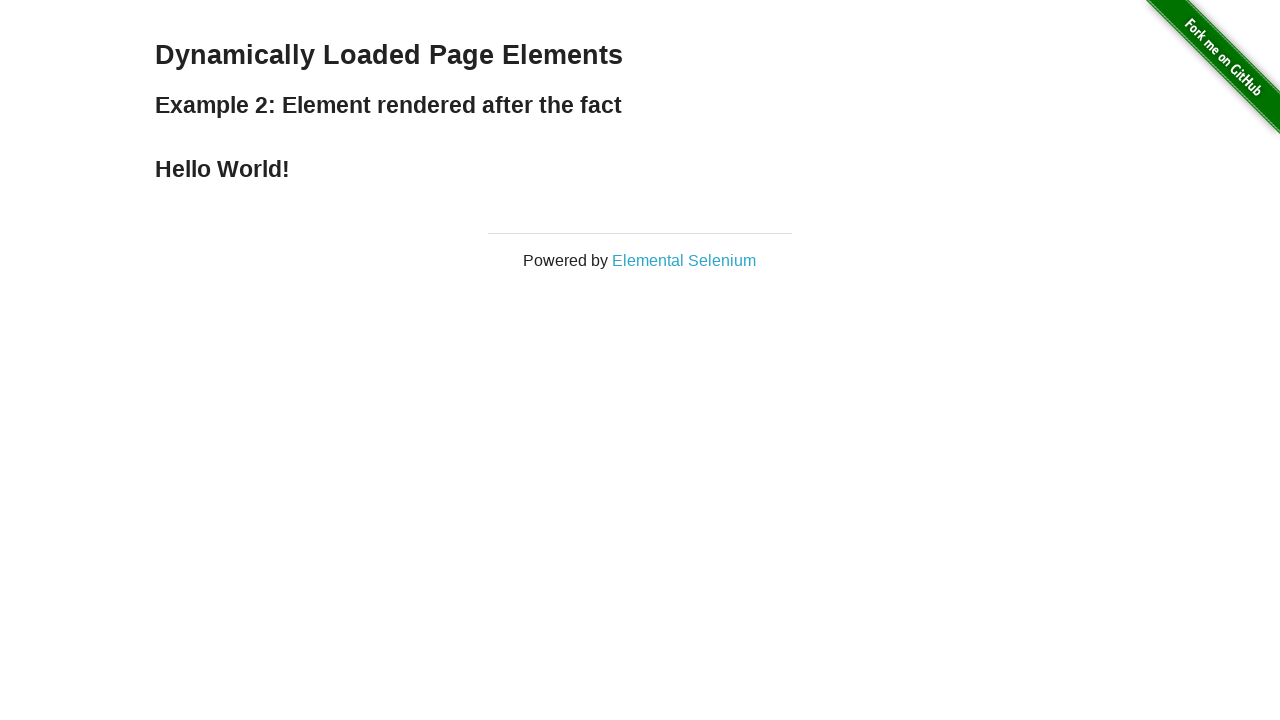

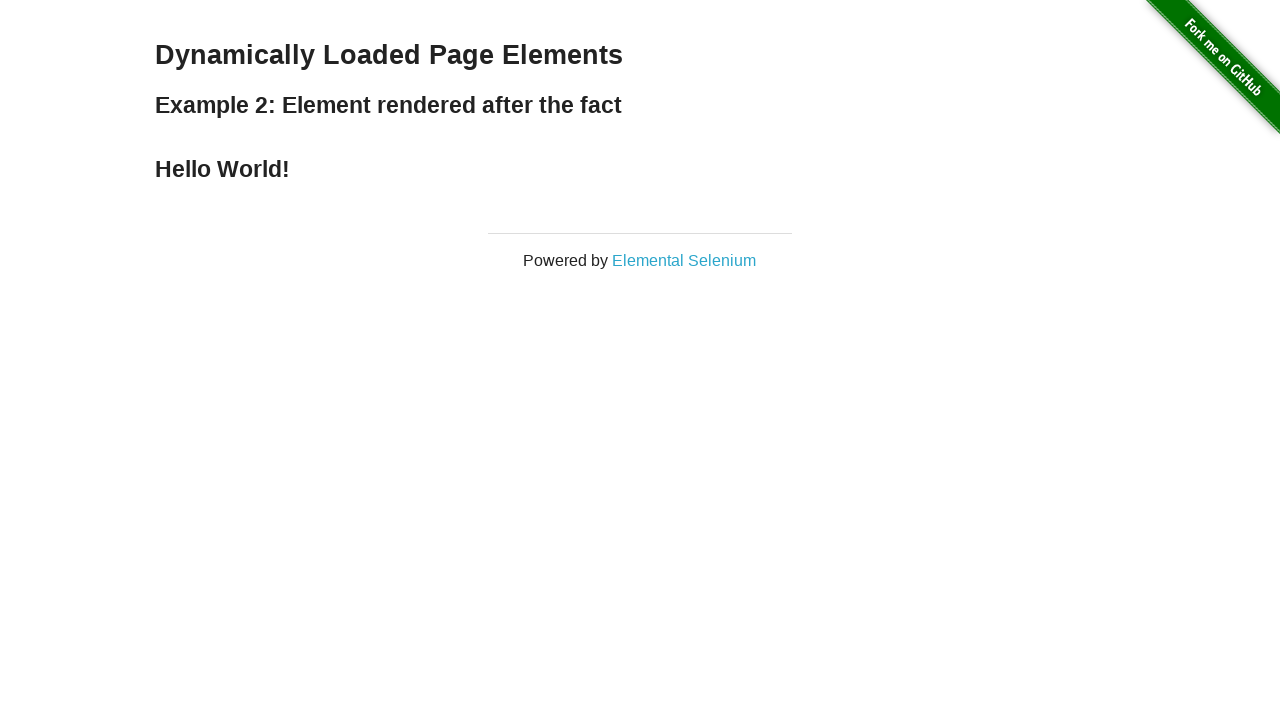